Tests autocomplete functionality by entering partial country code and selecting from dropdown using keyboard

Starting URL: https://codenboxautomationlab.com/practice/

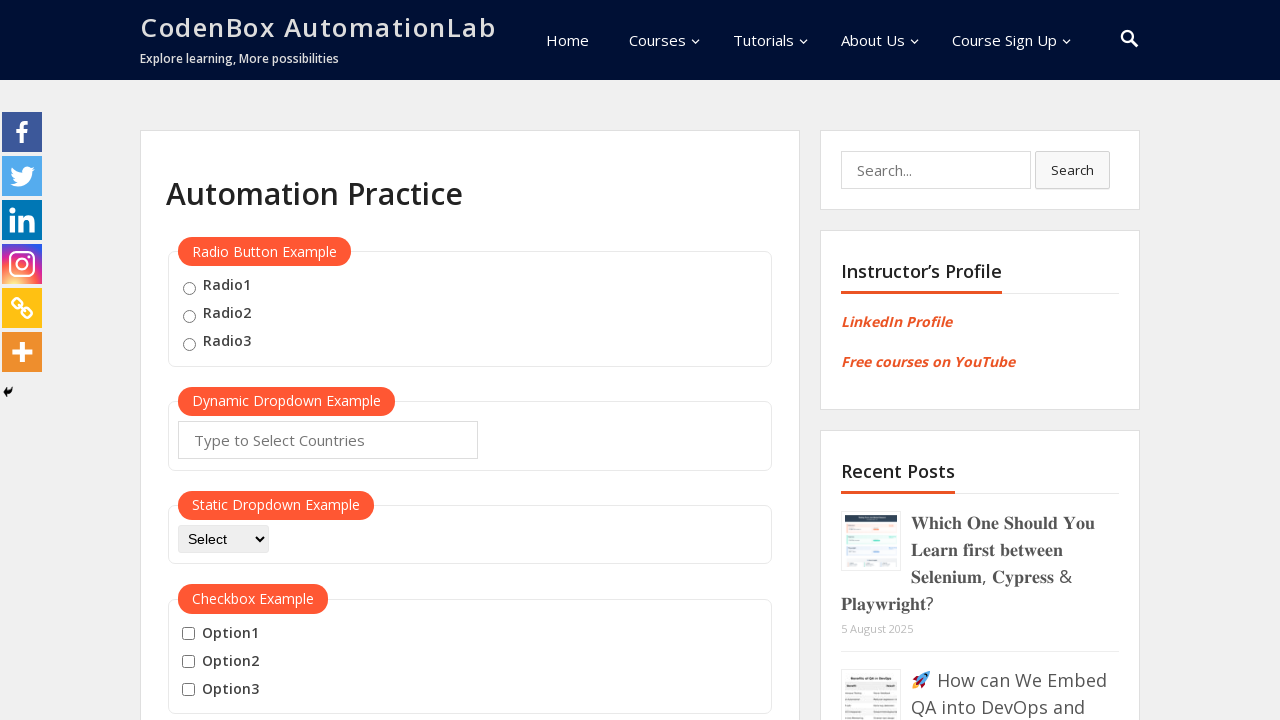

Filled autocomplete field with 'jo' on #autocomplete
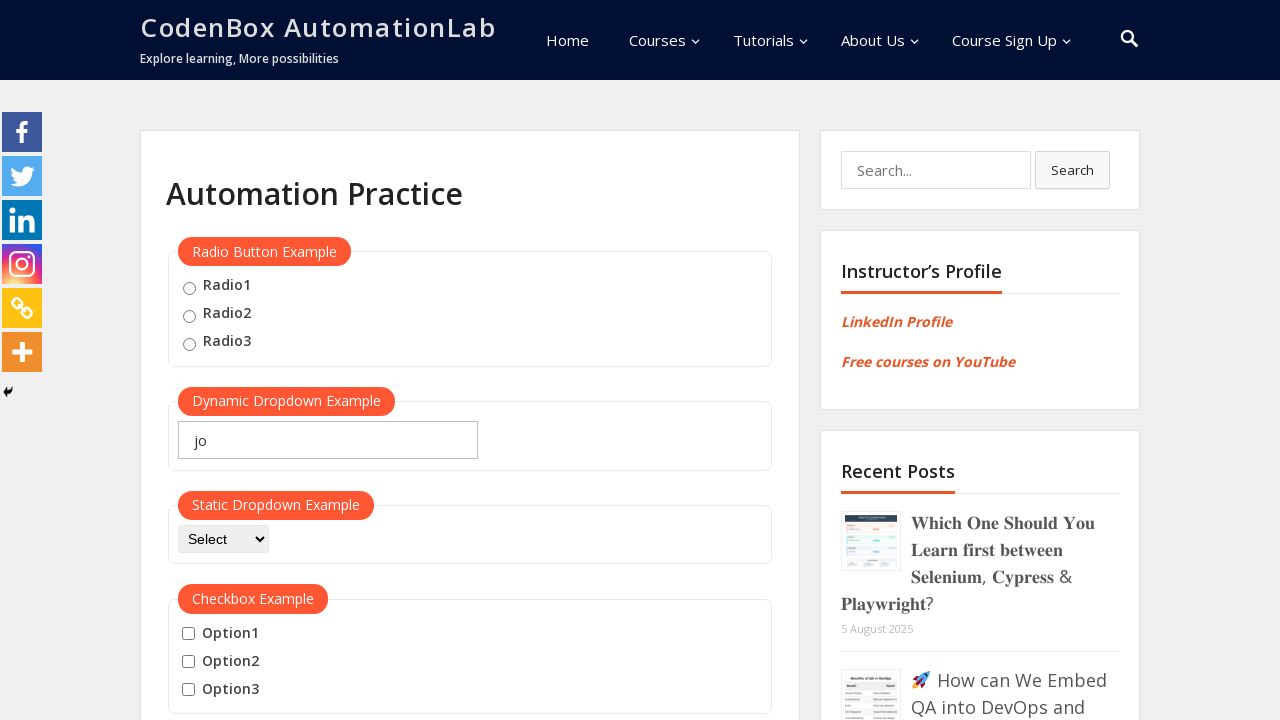

Autocomplete dropdown menu appeared with matching options
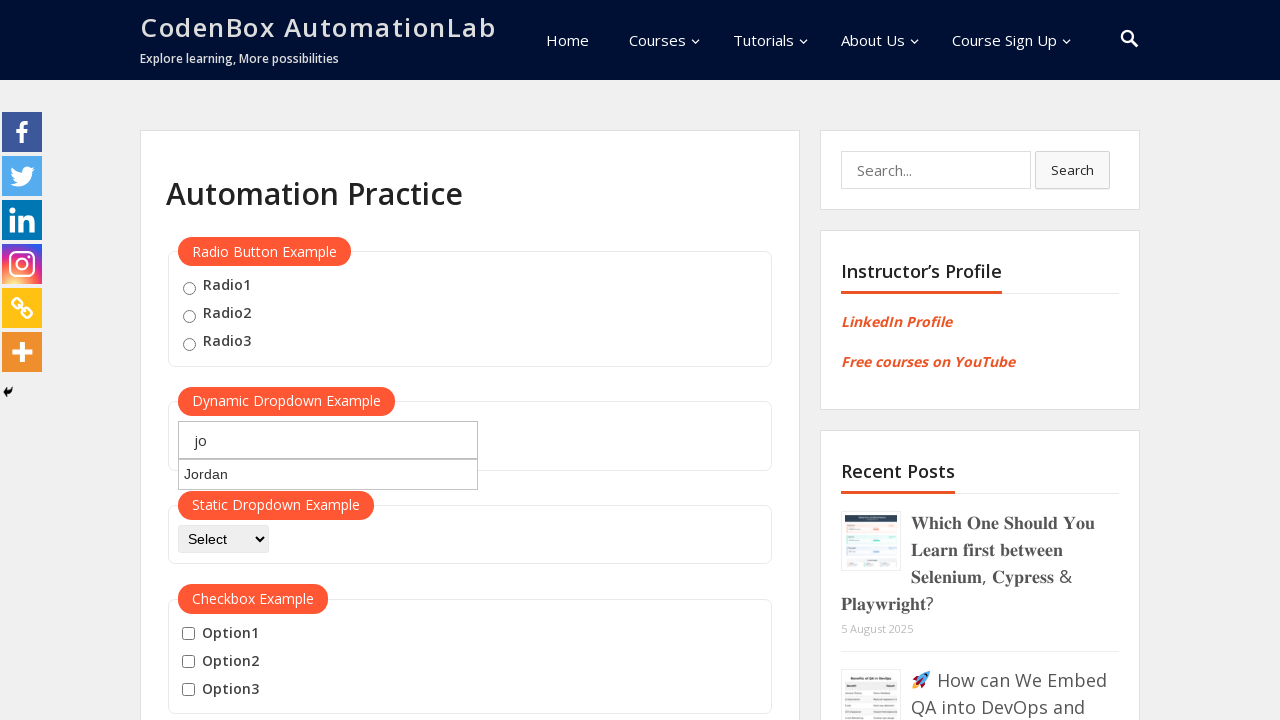

Pressed arrow down to highlight first option in dropdown on #autocomplete
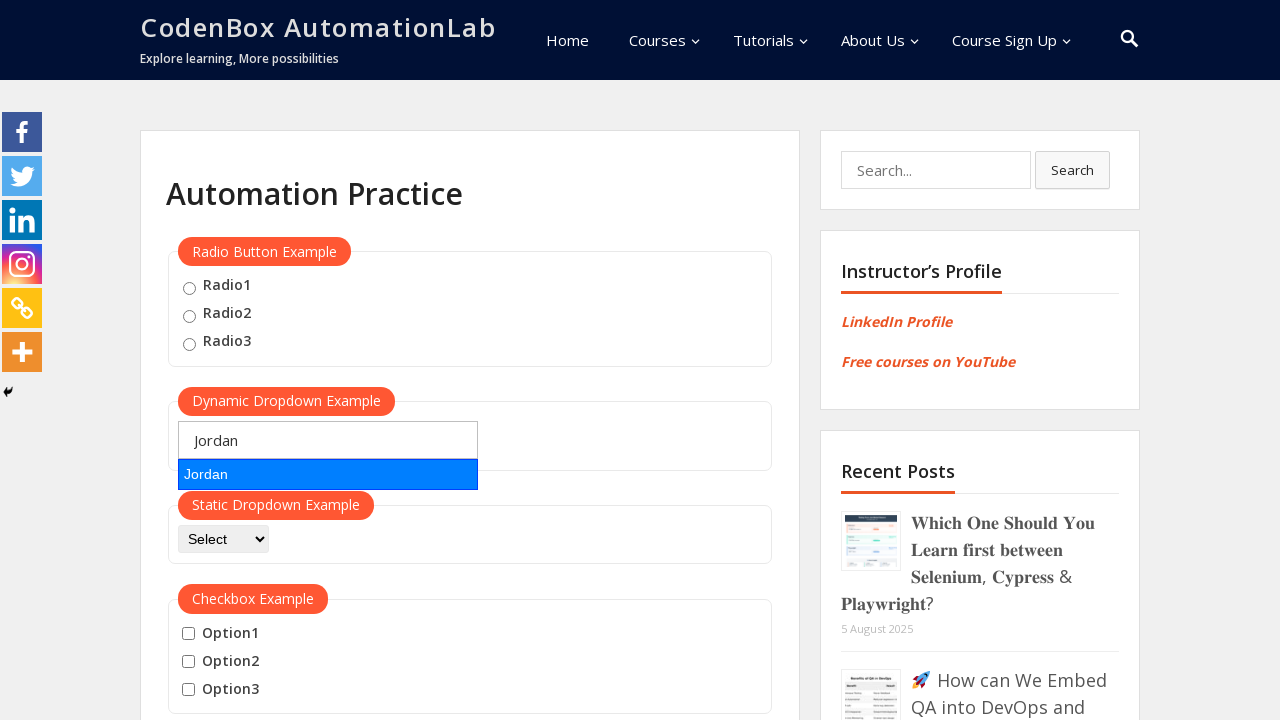

Pressed enter to select highlighted autocomplete option on #autocomplete
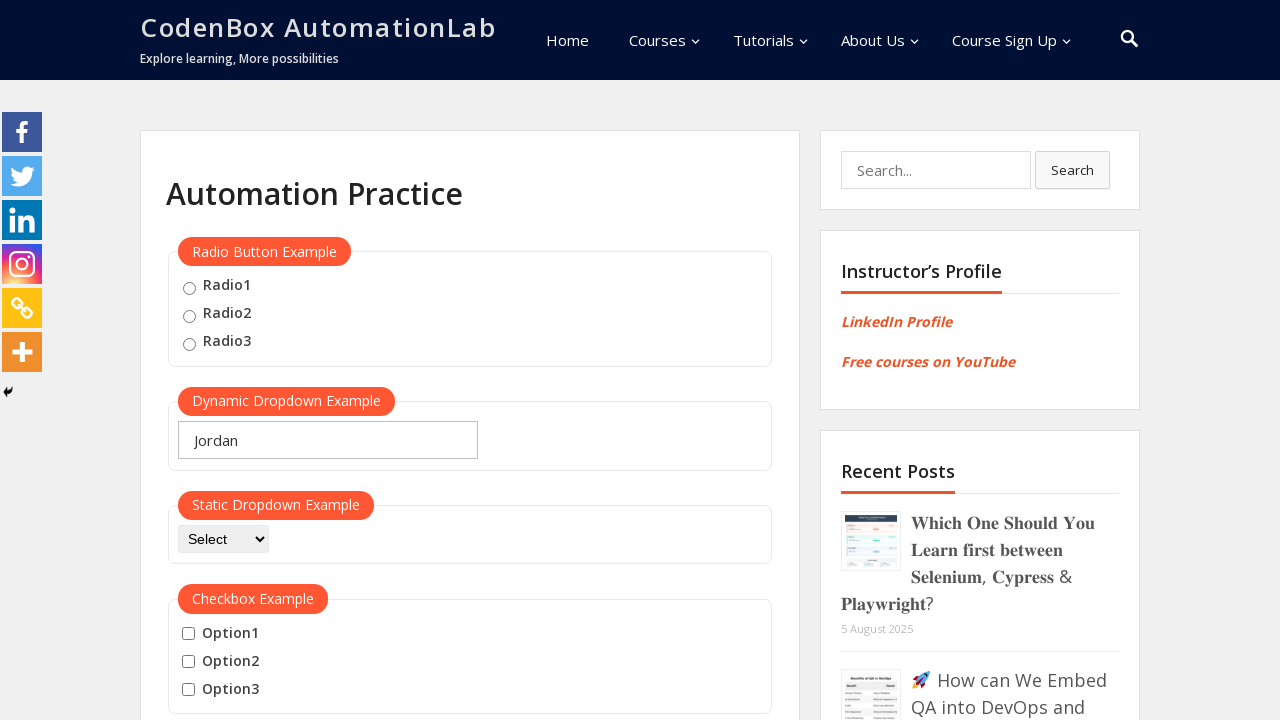

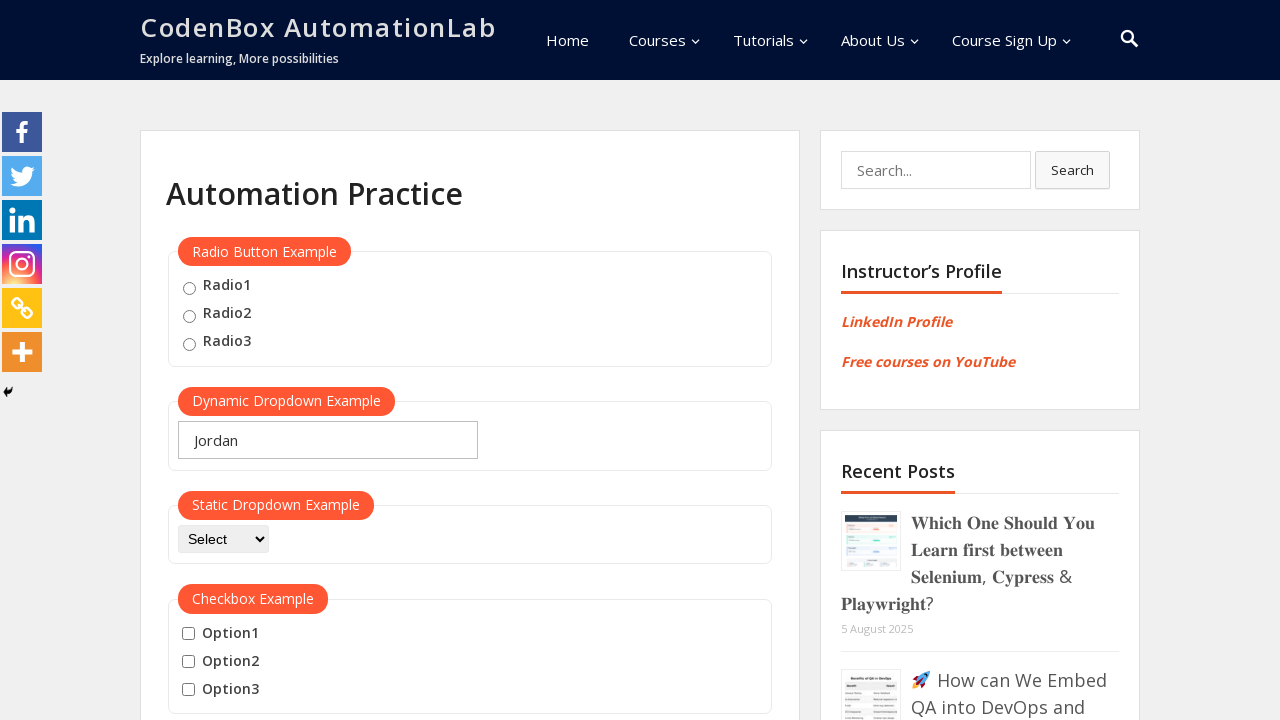